Tests calculator multiplication: enters 2e2 (200) and 1.5 with multiply operation, verifies result is 300

Starting URL: https://calculatorhtml.onrender.com/

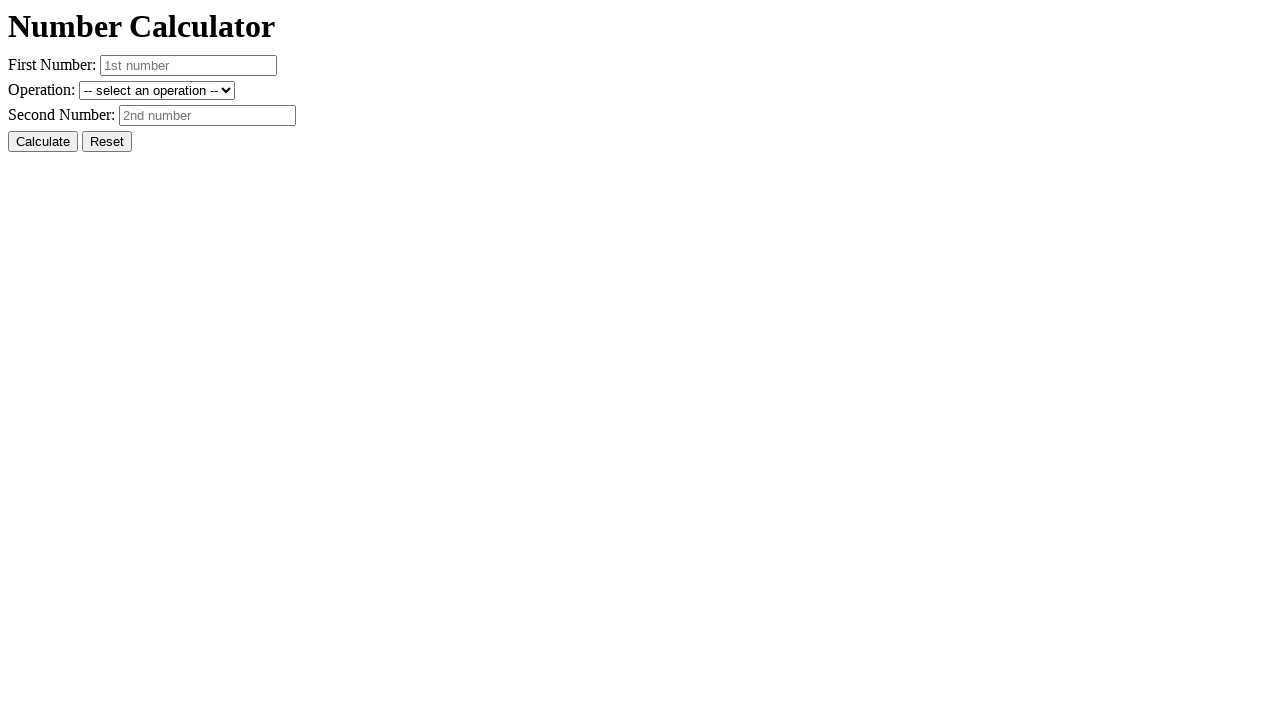

Clicked reset button to clear previous values at (107, 142) on #resetButton
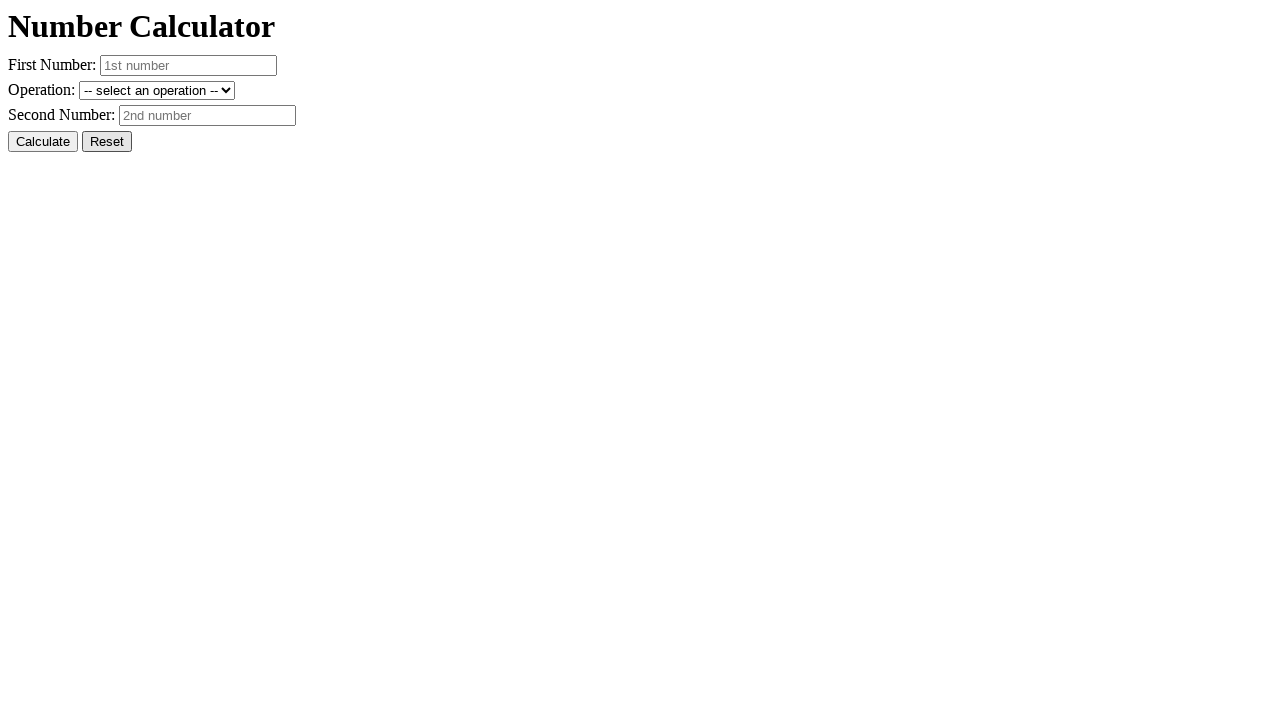

Entered first number 2e2 (200) in scientific notation on #number1
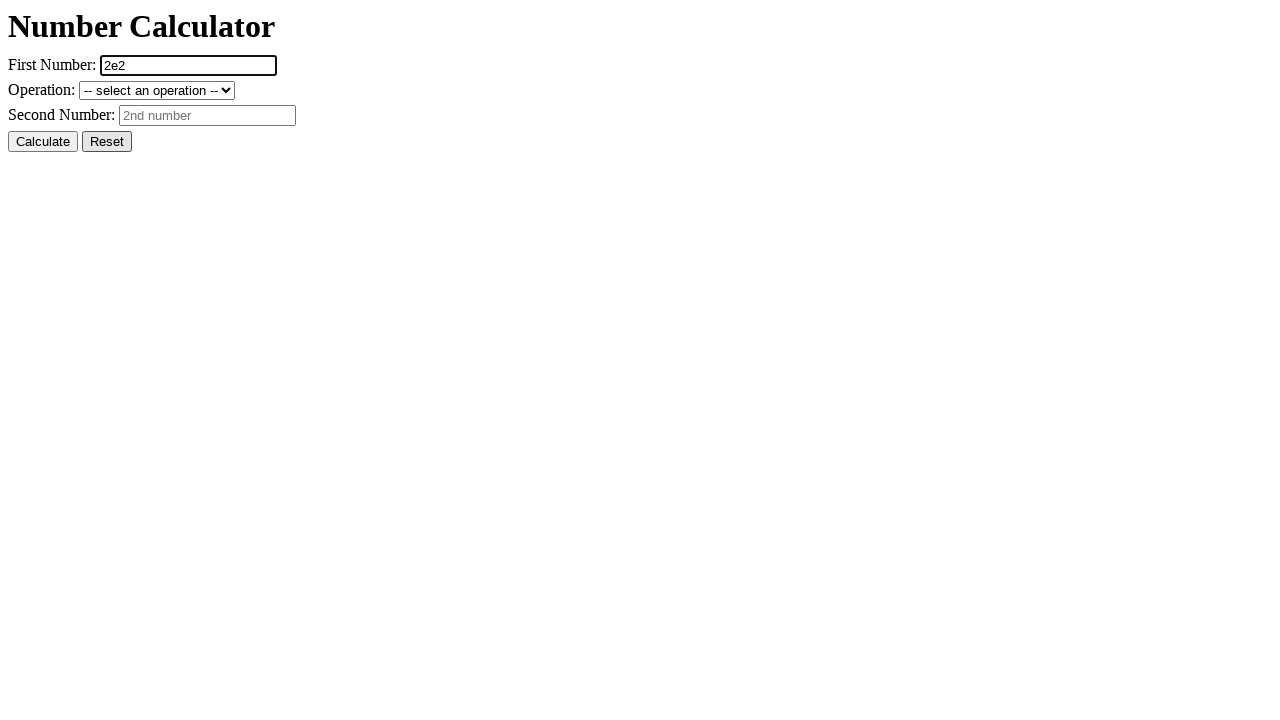

Entered second number 1.5 on #number2
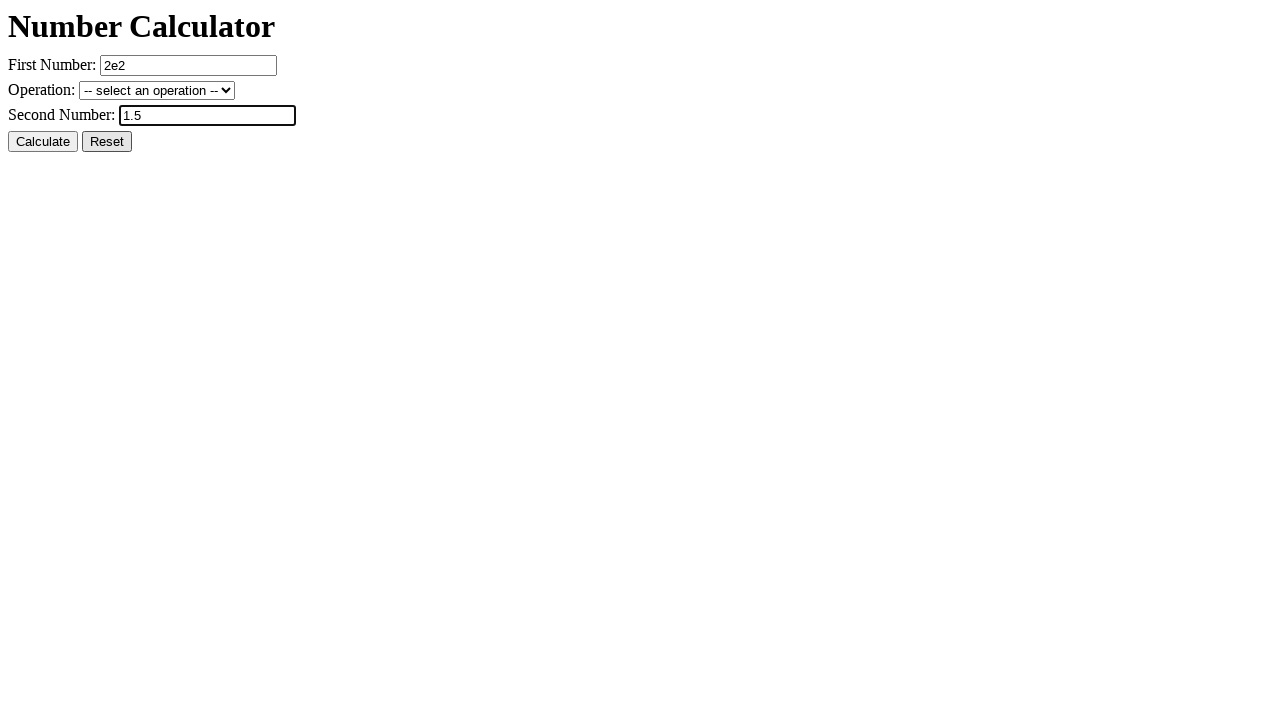

Selected multiplication operation on #operation
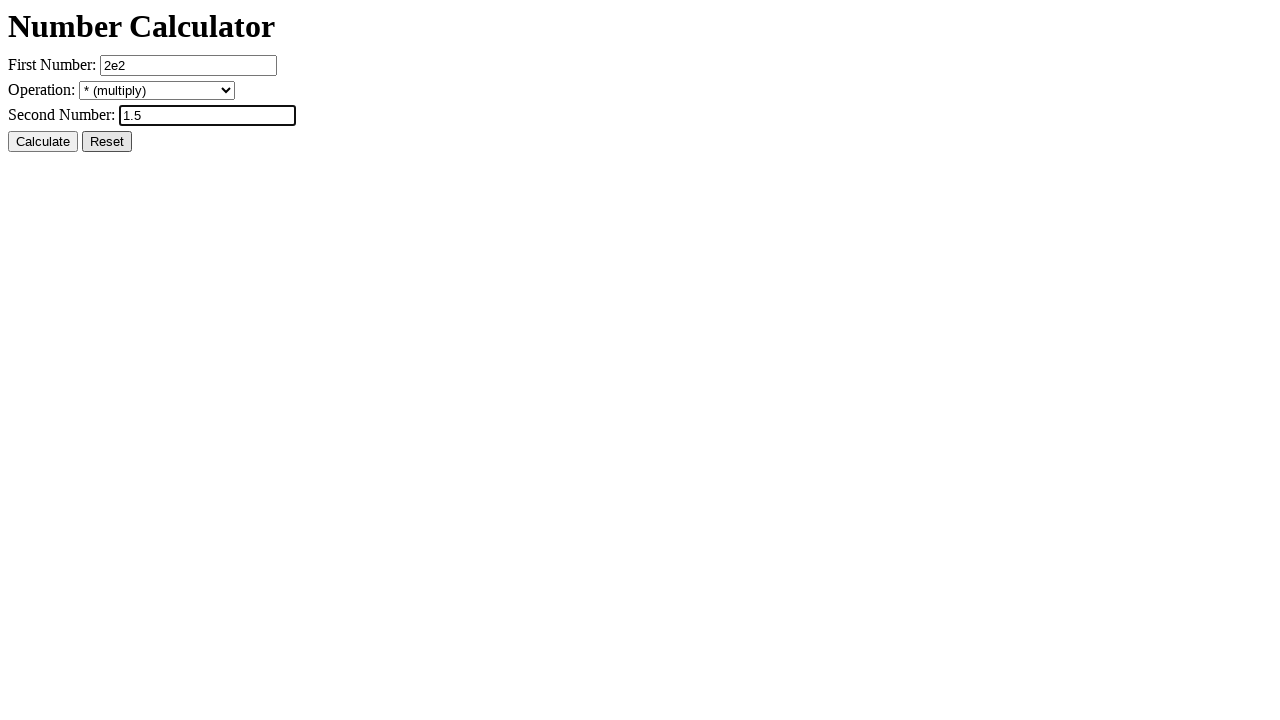

Clicked calculate button to compute result at (43, 142) on #calcButton
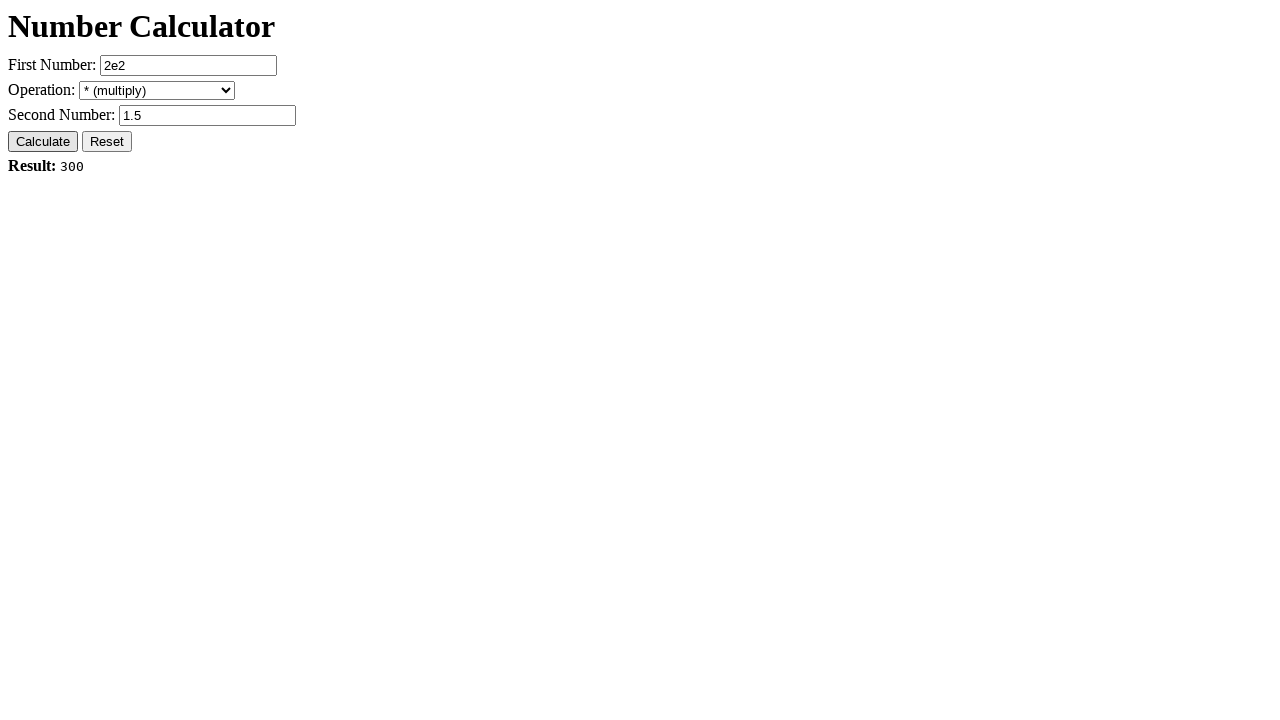

Result element loaded, verification complete - expected result is 300
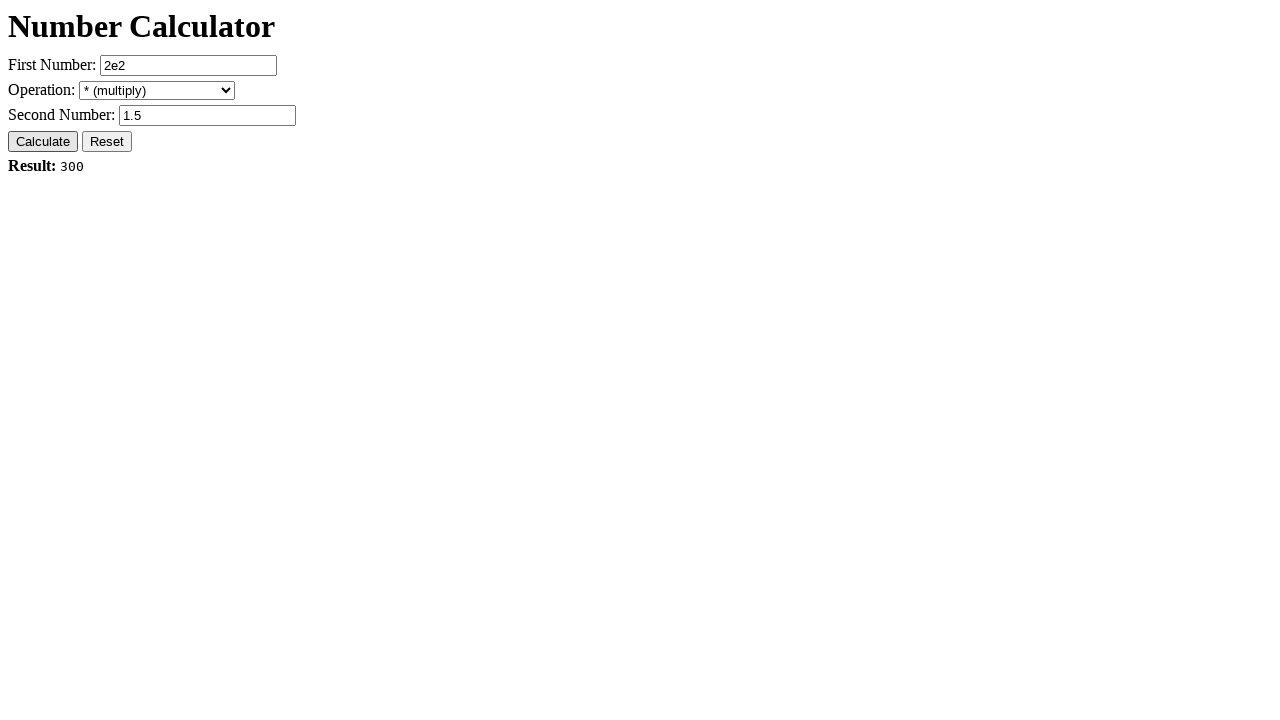

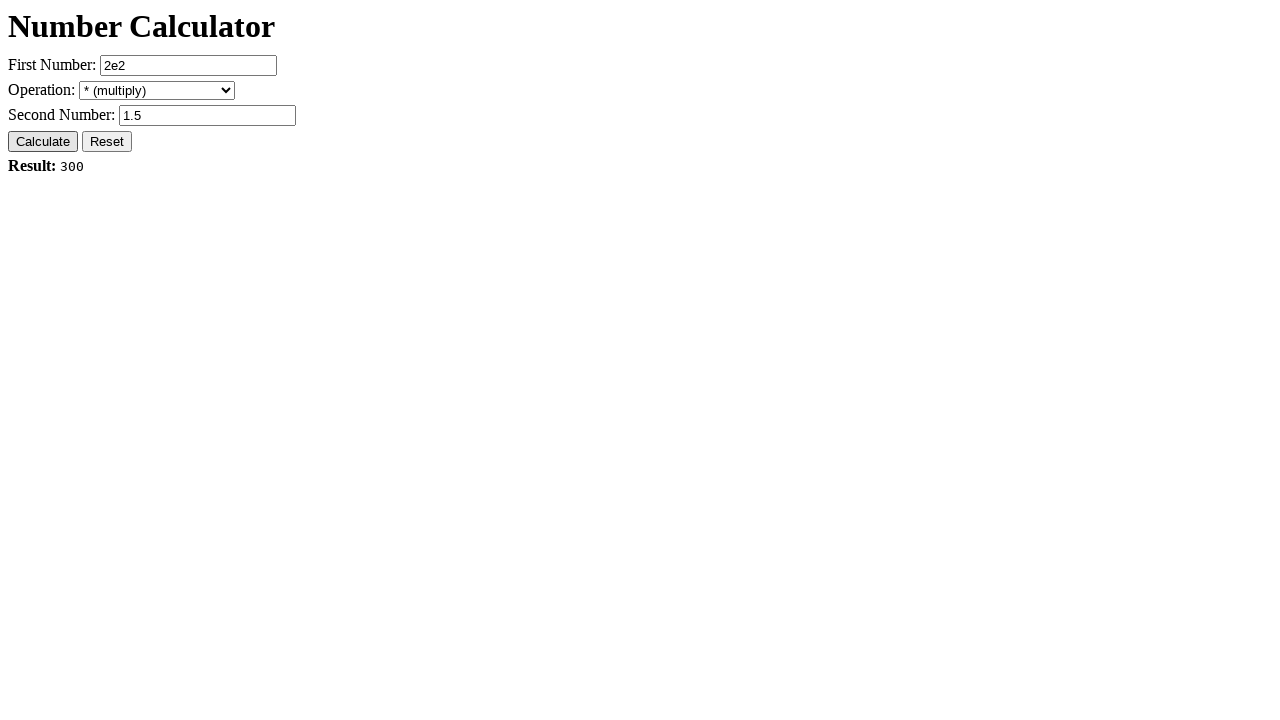